Tests filtering to display only completed items

Starting URL: https://demo.playwright.dev/todomvc

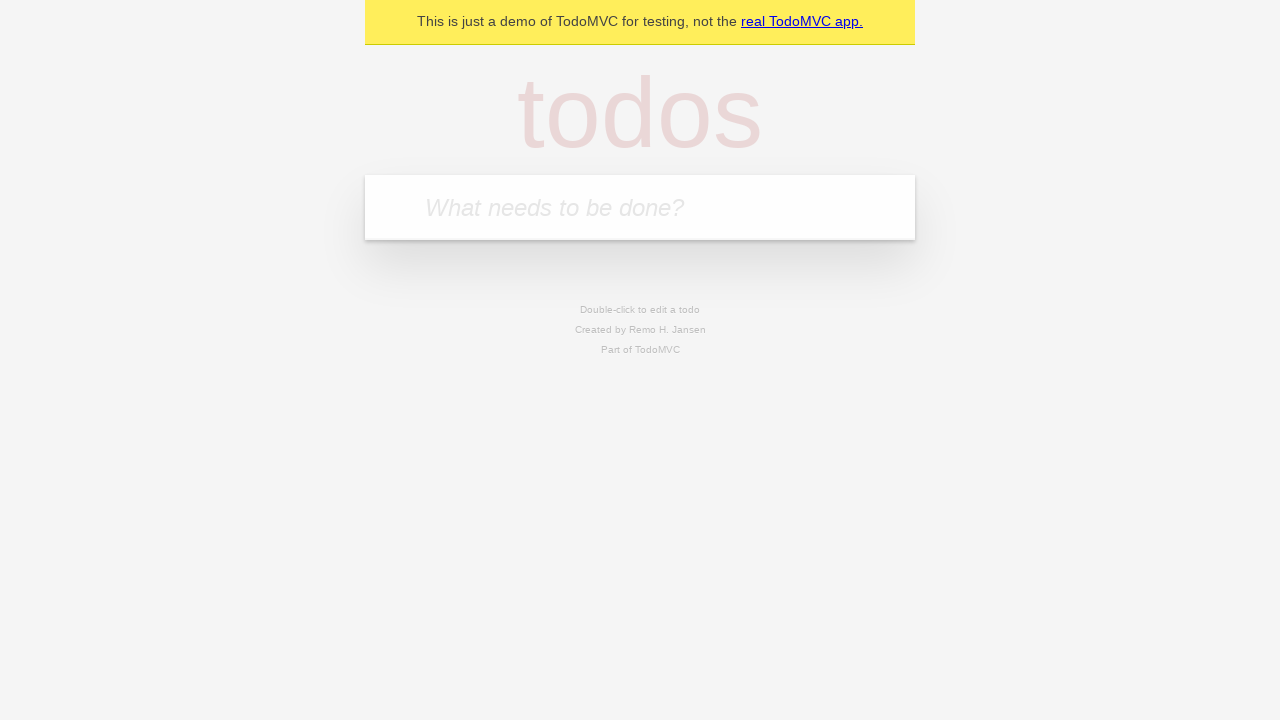

Filled todo input with 'buy some cheese' on internal:attr=[placeholder="What needs to be done?"i]
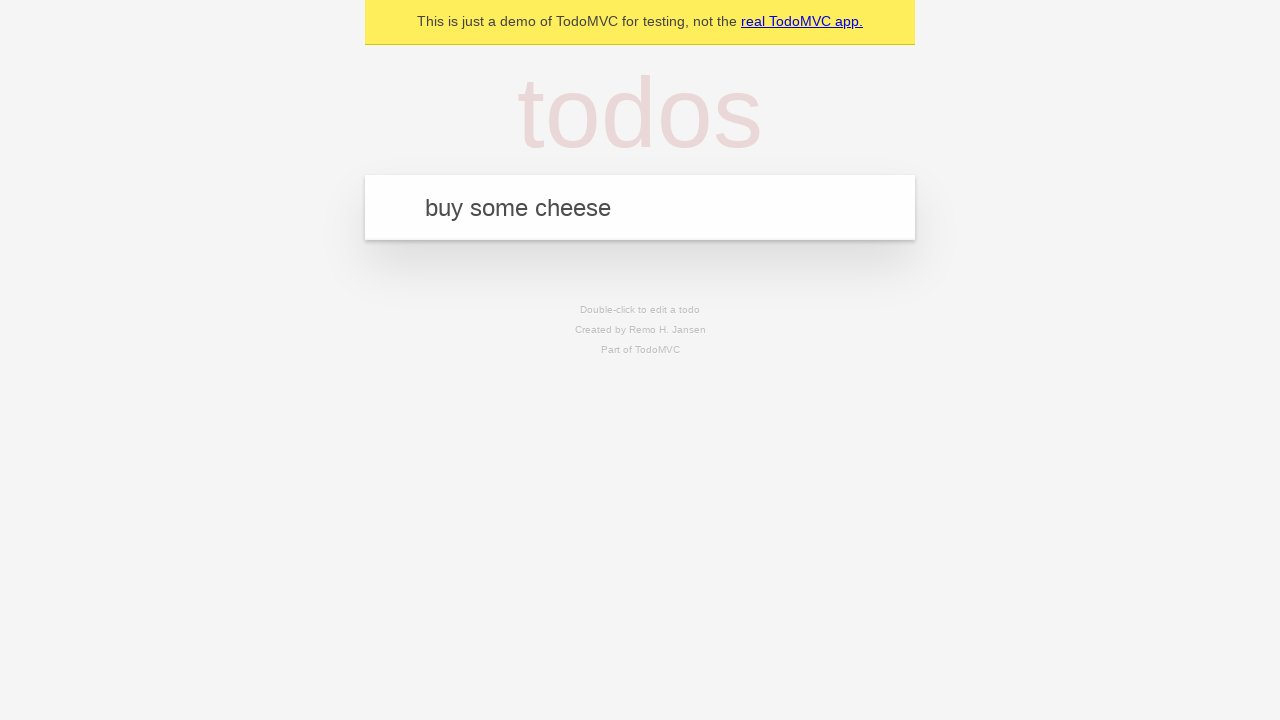

Pressed Enter to add first todo on internal:attr=[placeholder="What needs to be done?"i]
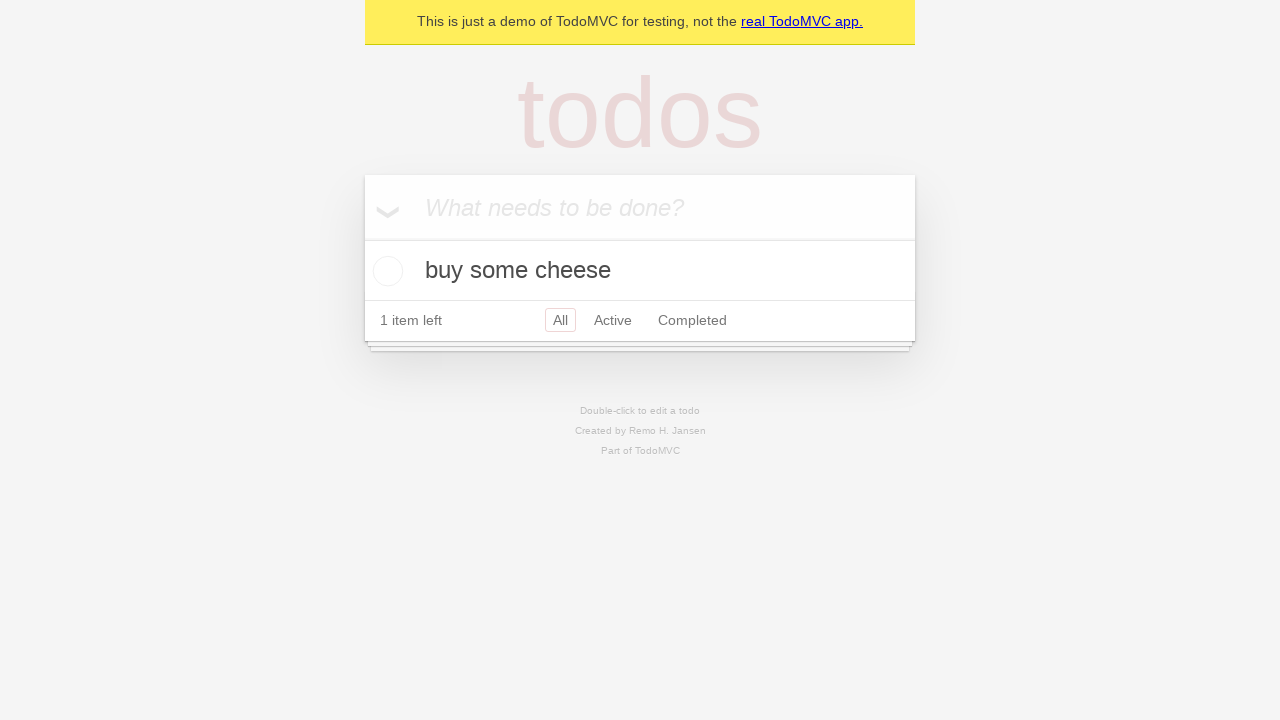

Filled todo input with 'feed the cat' on internal:attr=[placeholder="What needs to be done?"i]
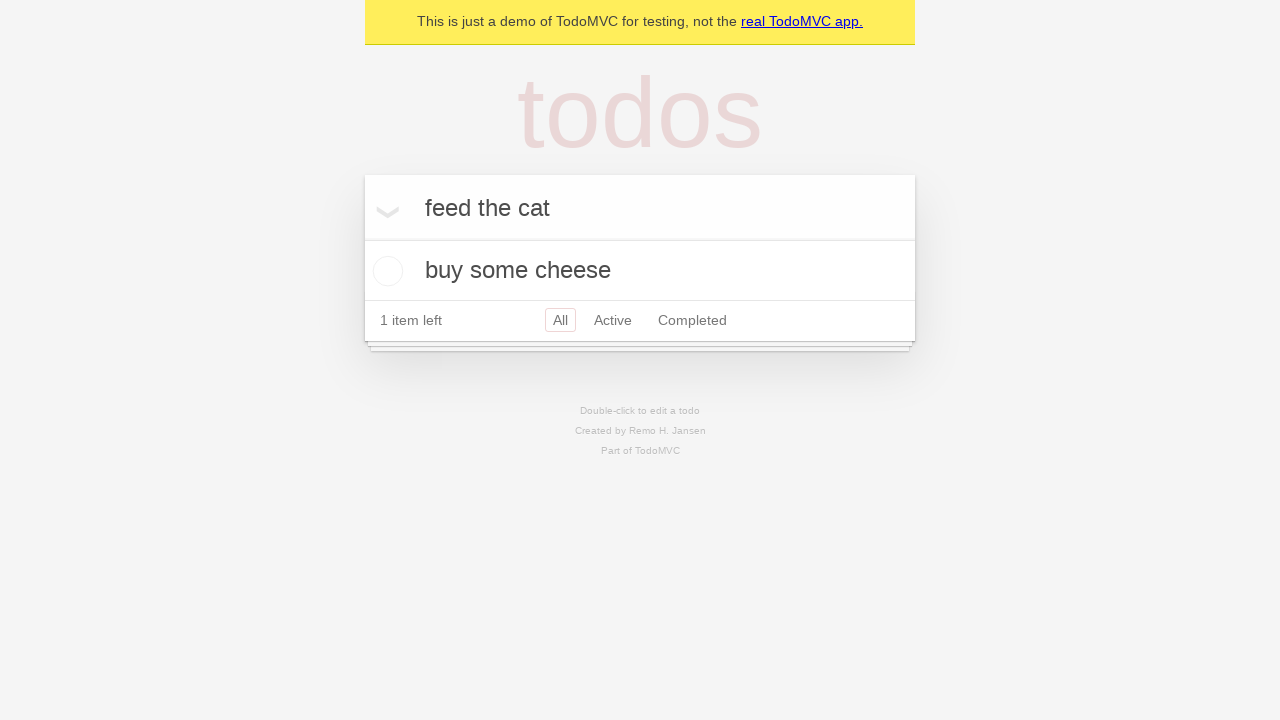

Pressed Enter to add second todo on internal:attr=[placeholder="What needs to be done?"i]
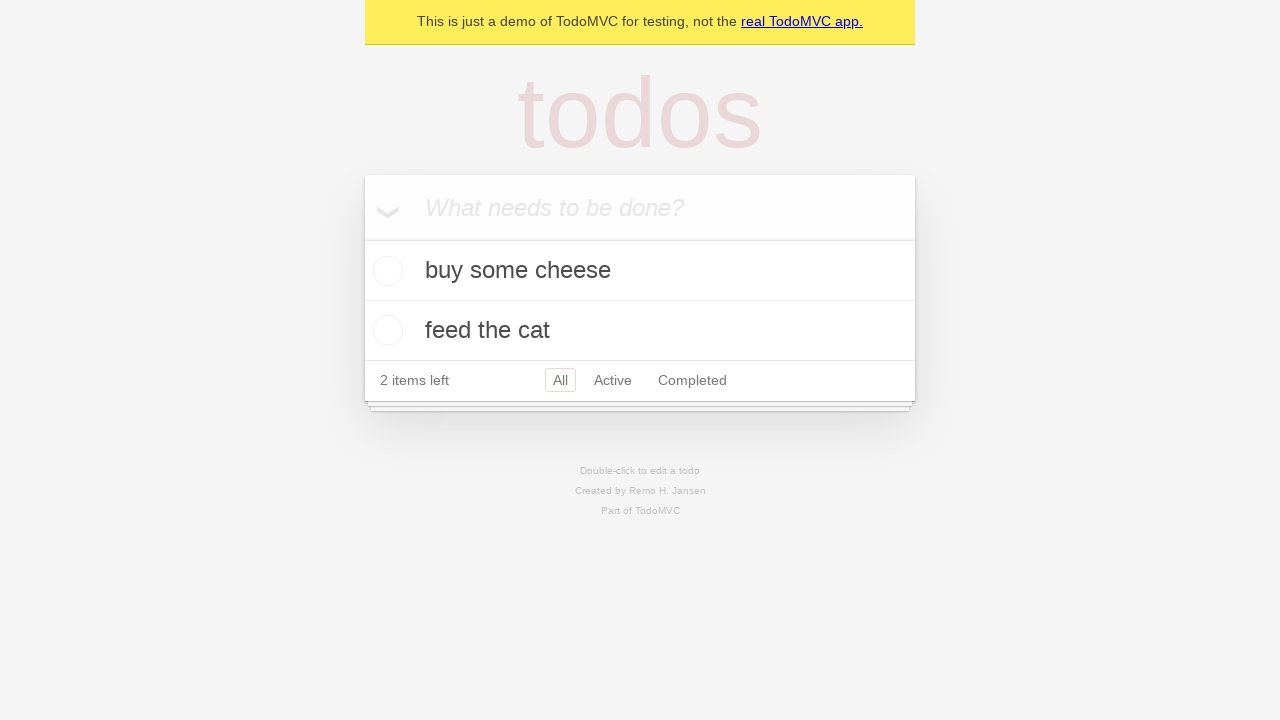

Filled todo input with 'book a doctors appointment' on internal:attr=[placeholder="What needs to be done?"i]
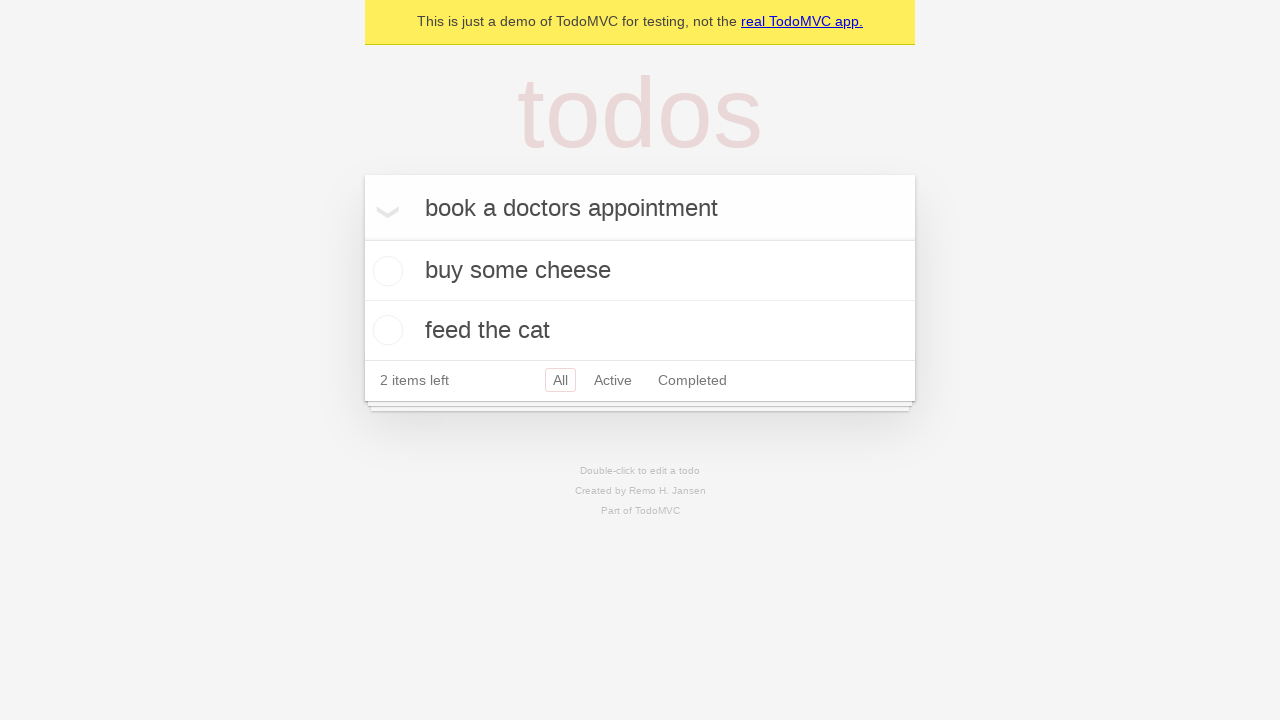

Pressed Enter to add third todo on internal:attr=[placeholder="What needs to be done?"i]
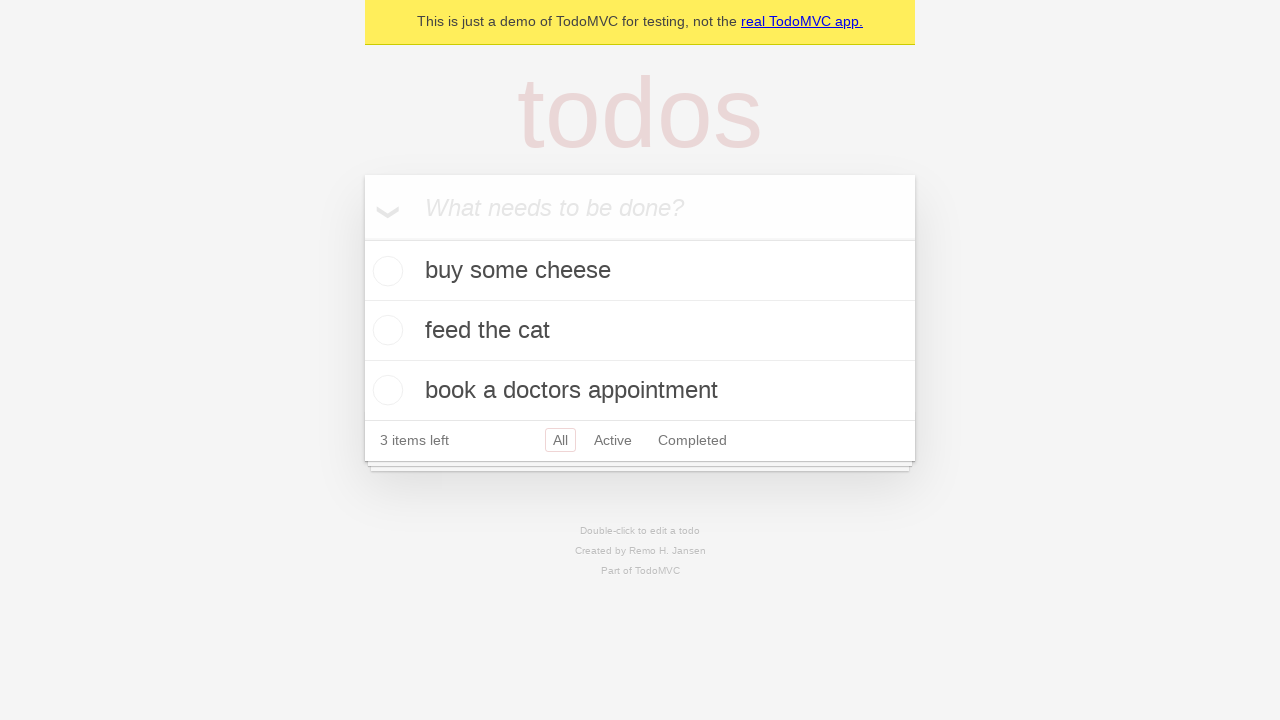

Confirmed all todos are saved to localStorage
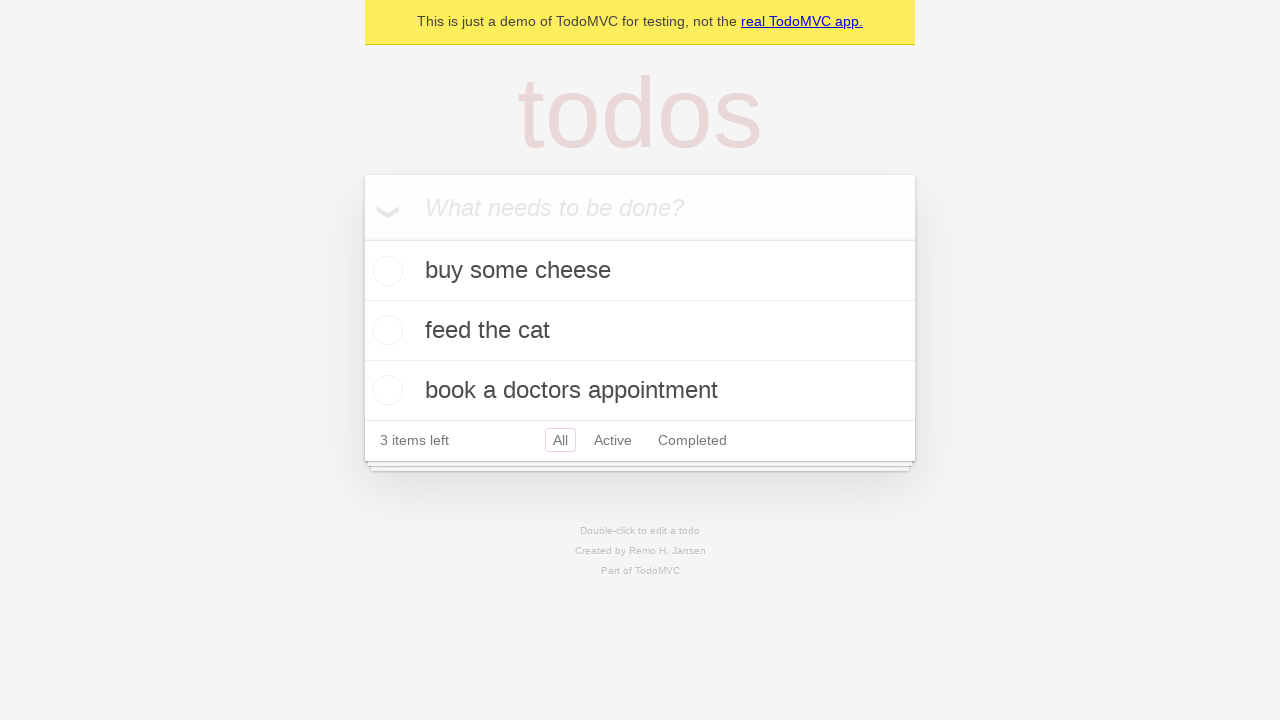

Checked the second todo item 'feed the cat' at (385, 330) on internal:testid=[data-testid="todo-item"s] >> nth=1 >> internal:role=checkbox
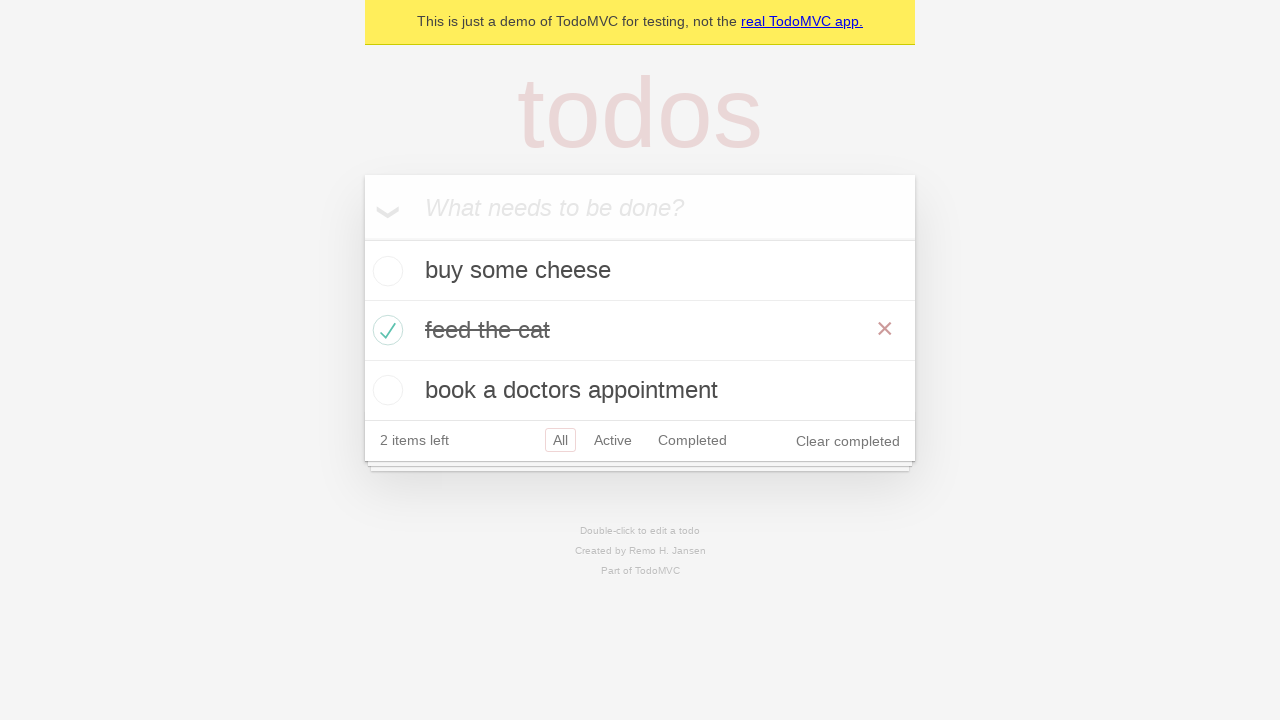

Clicked Completed filter to display only completed items at (692, 440) on internal:role=link[name="Completed"i]
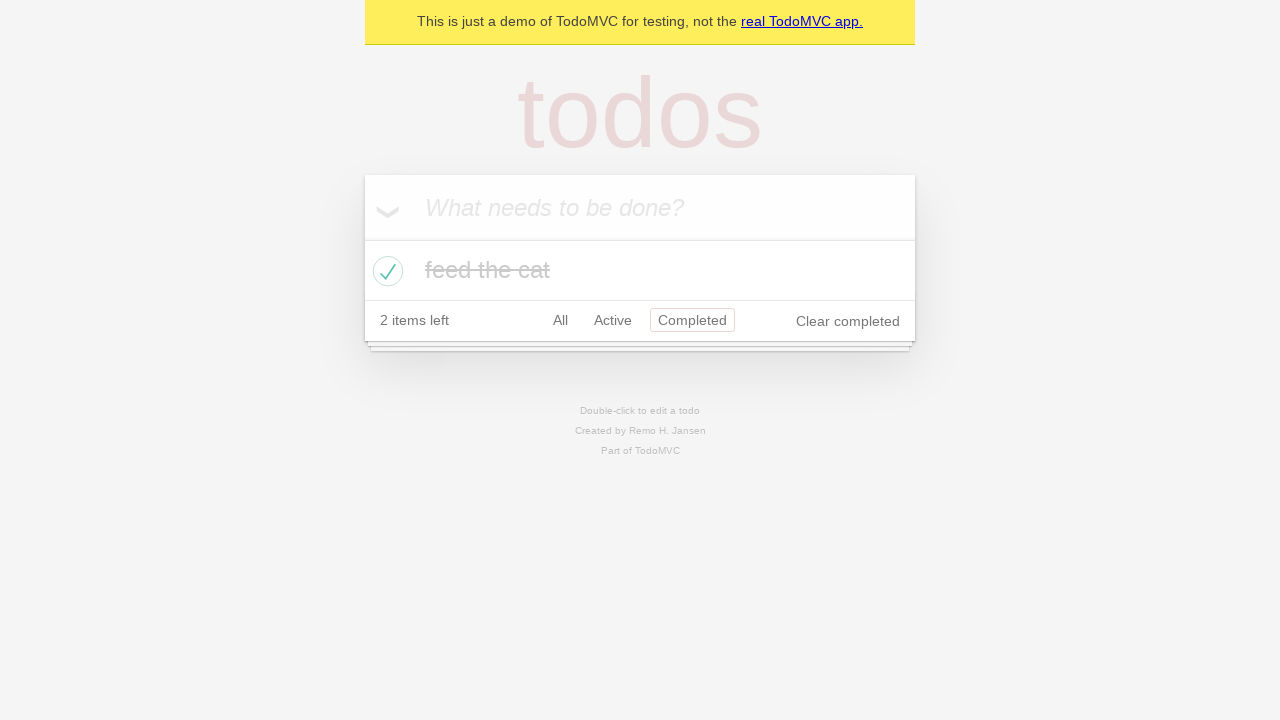

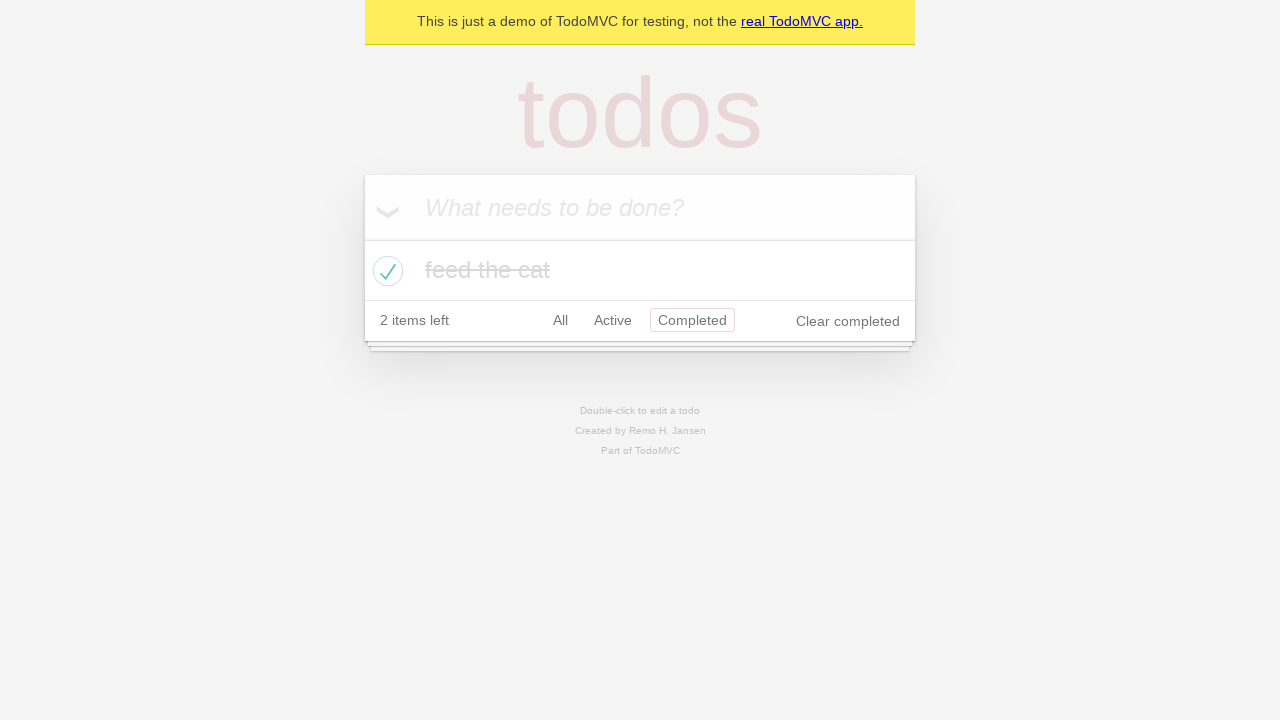